Tests marking all todo items as completed using the toggle all checkbox

Starting URL: https://demo.playwright.dev/todomvc

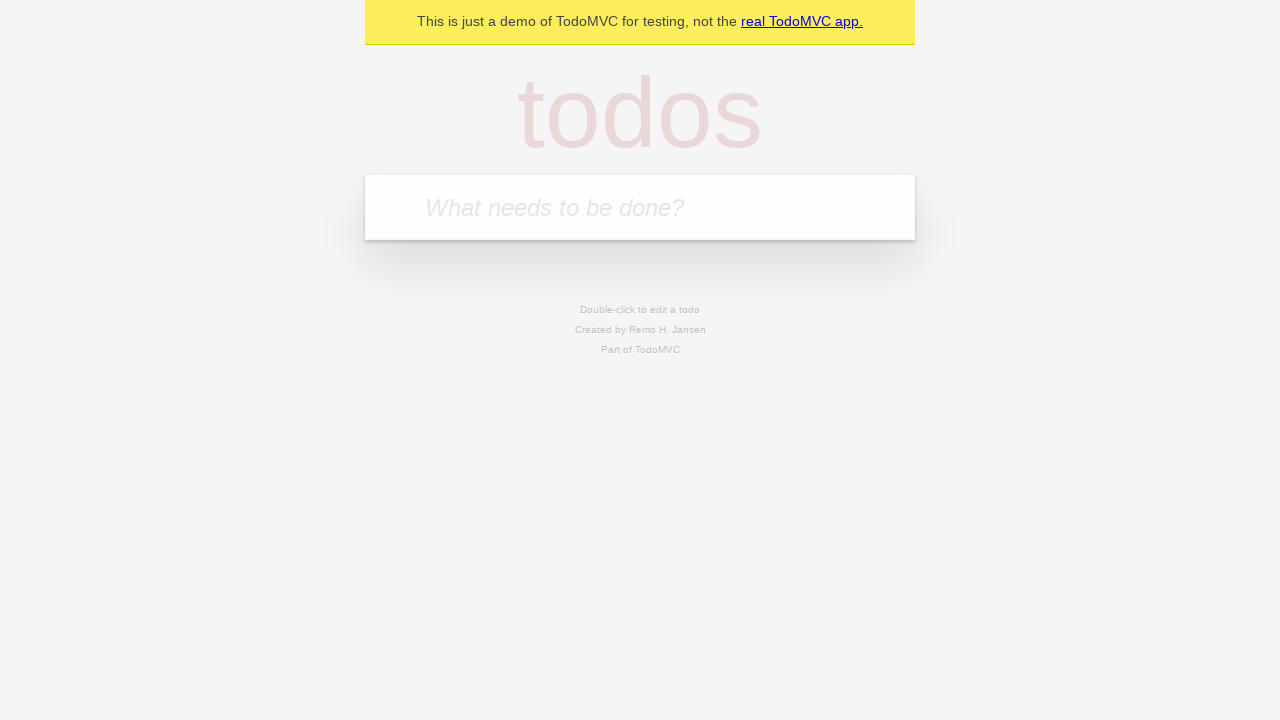

Filled input field with 'buy some cheese' on internal:attr=[placeholder="What needs to be done?"i]
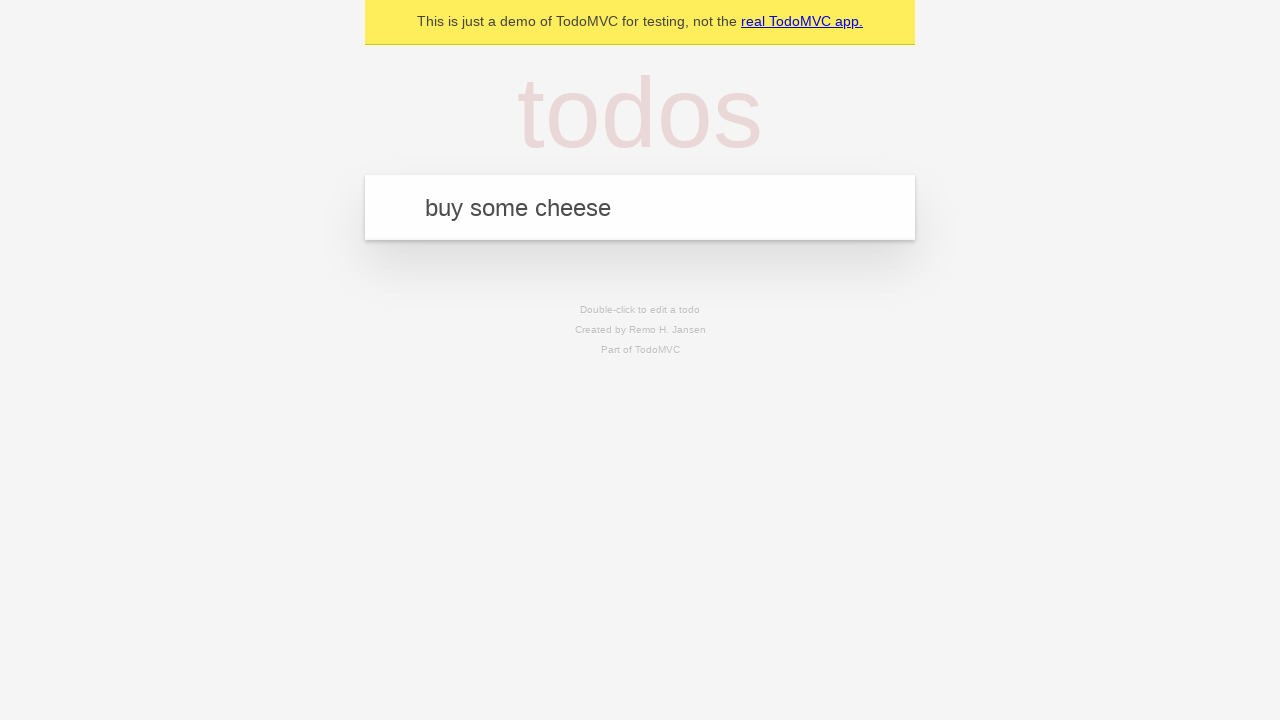

Pressed Enter to add first todo item on internal:attr=[placeholder="What needs to be done?"i]
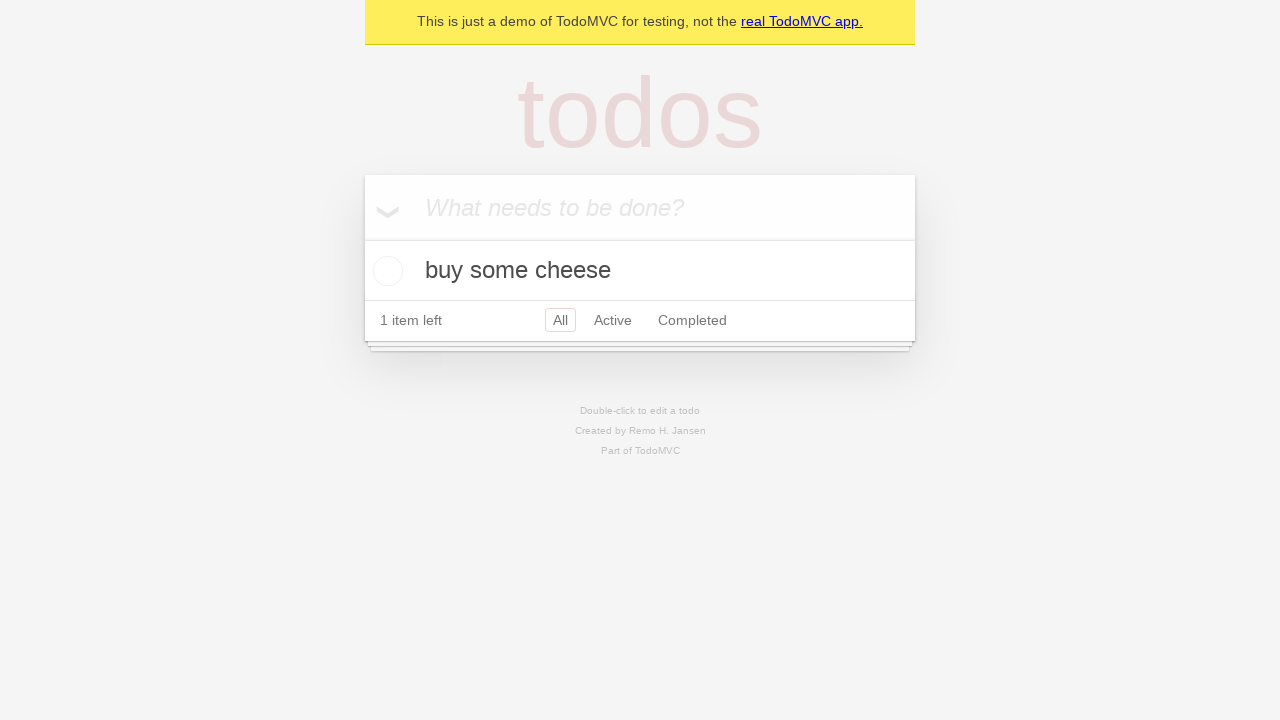

Filled input field with 'feed the cat' on internal:attr=[placeholder="What needs to be done?"i]
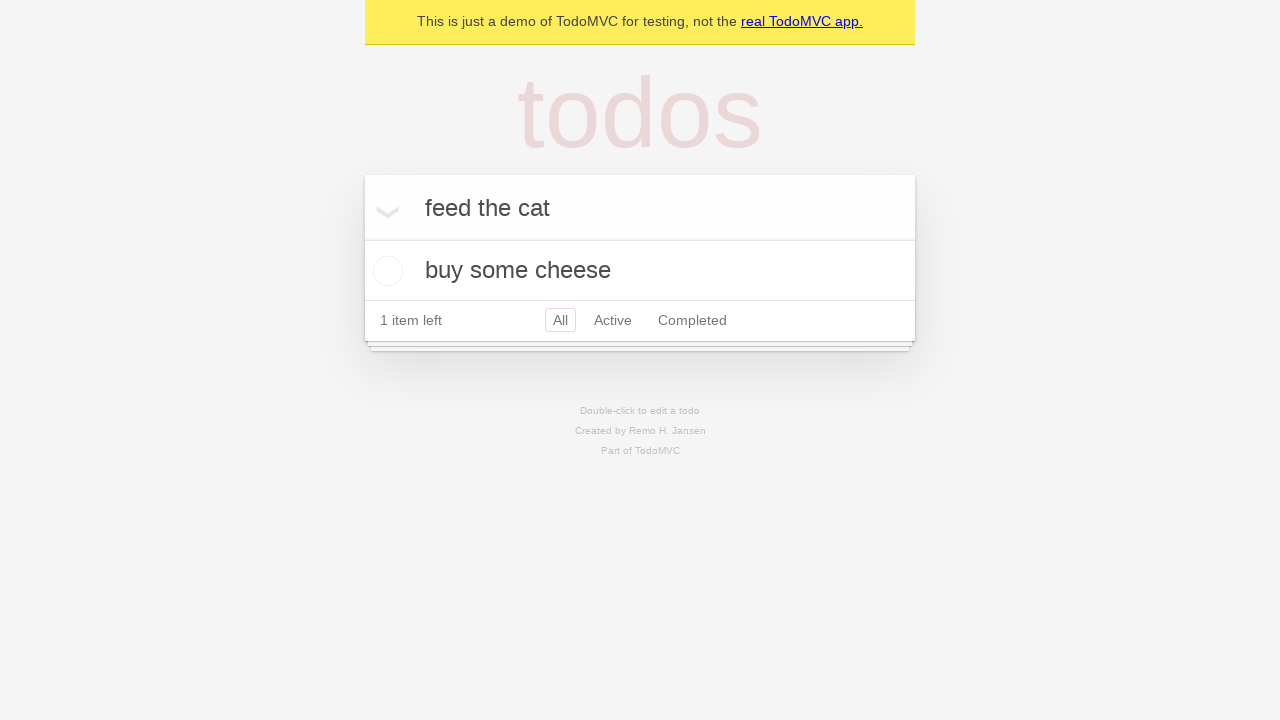

Pressed Enter to add second todo item on internal:attr=[placeholder="What needs to be done?"i]
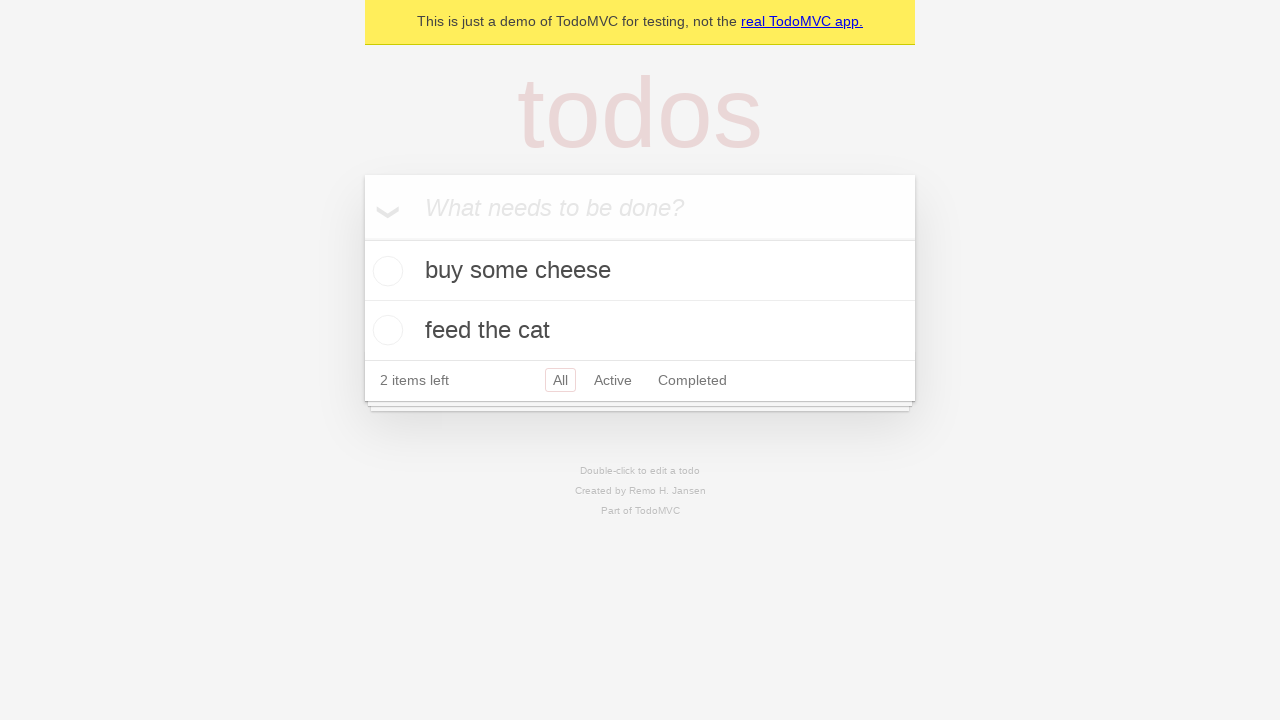

Filled input field with 'book a doctors appointment' on internal:attr=[placeholder="What needs to be done?"i]
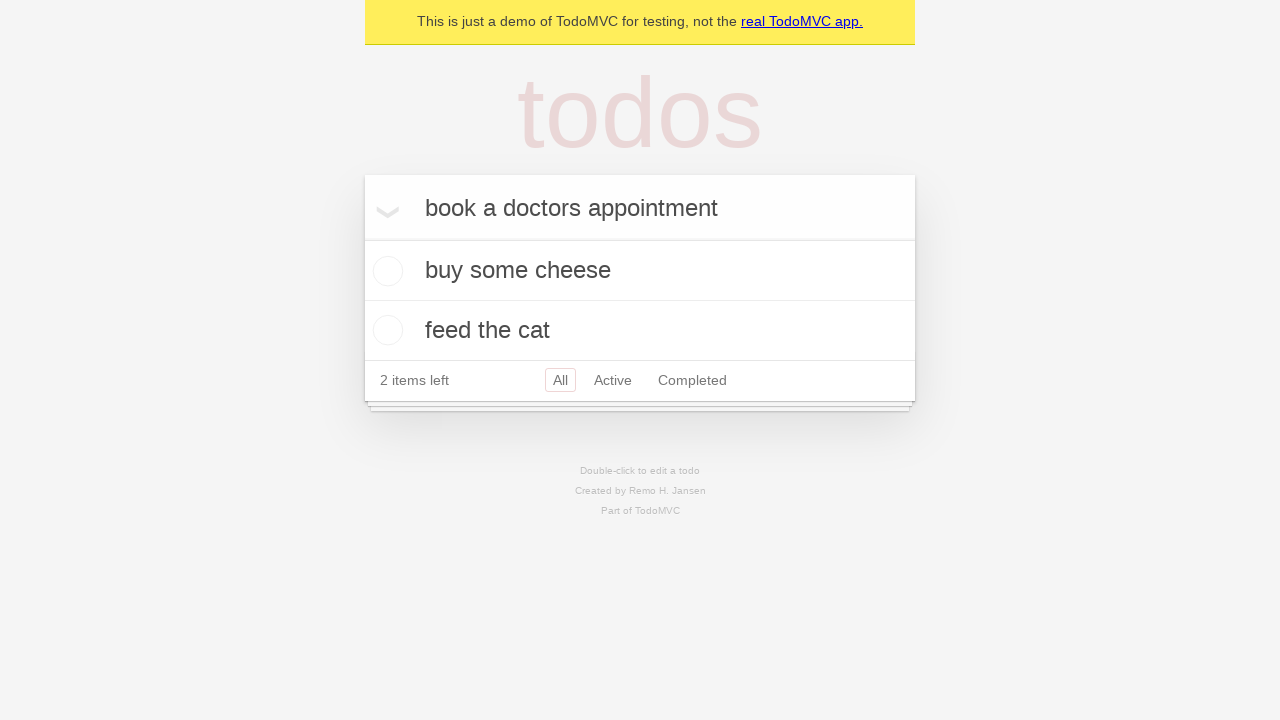

Pressed Enter to add third todo item on internal:attr=[placeholder="What needs to be done?"i]
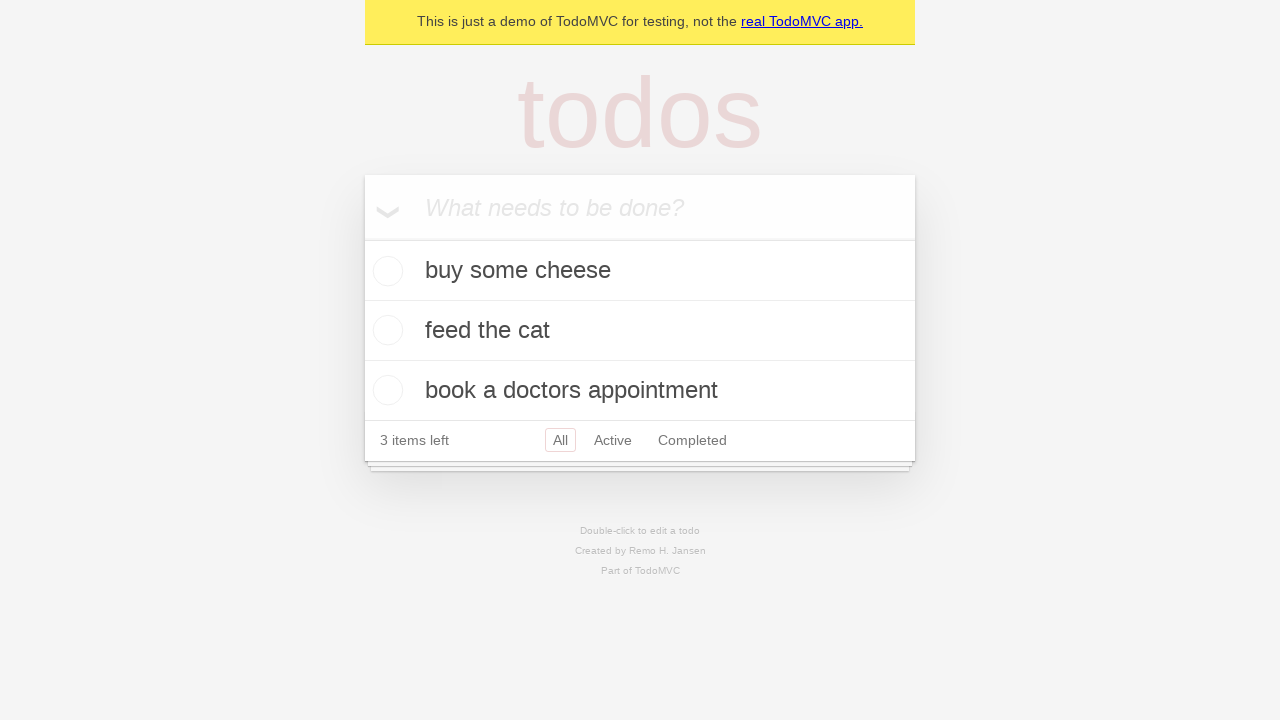

Clicked 'Mark all as complete' checkbox to toggle all items as completed at (362, 238) on internal:label="Mark all as complete"i
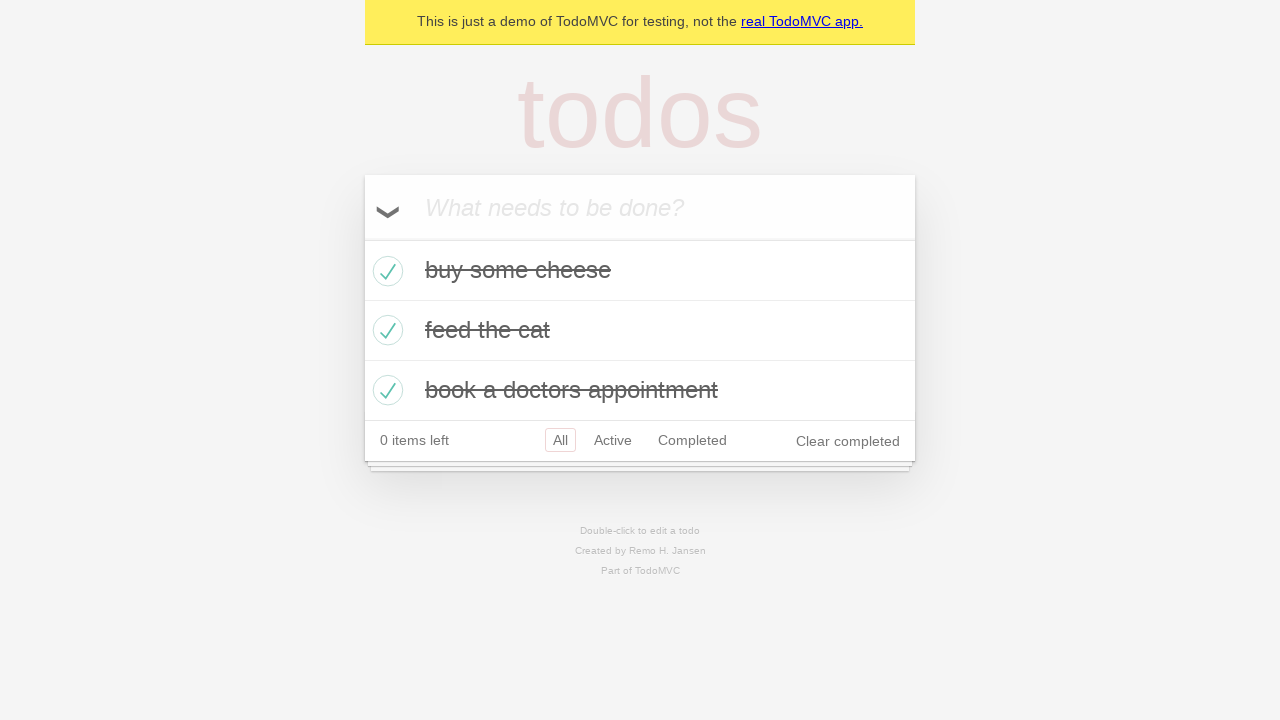

Verified that all todo items are marked as completed
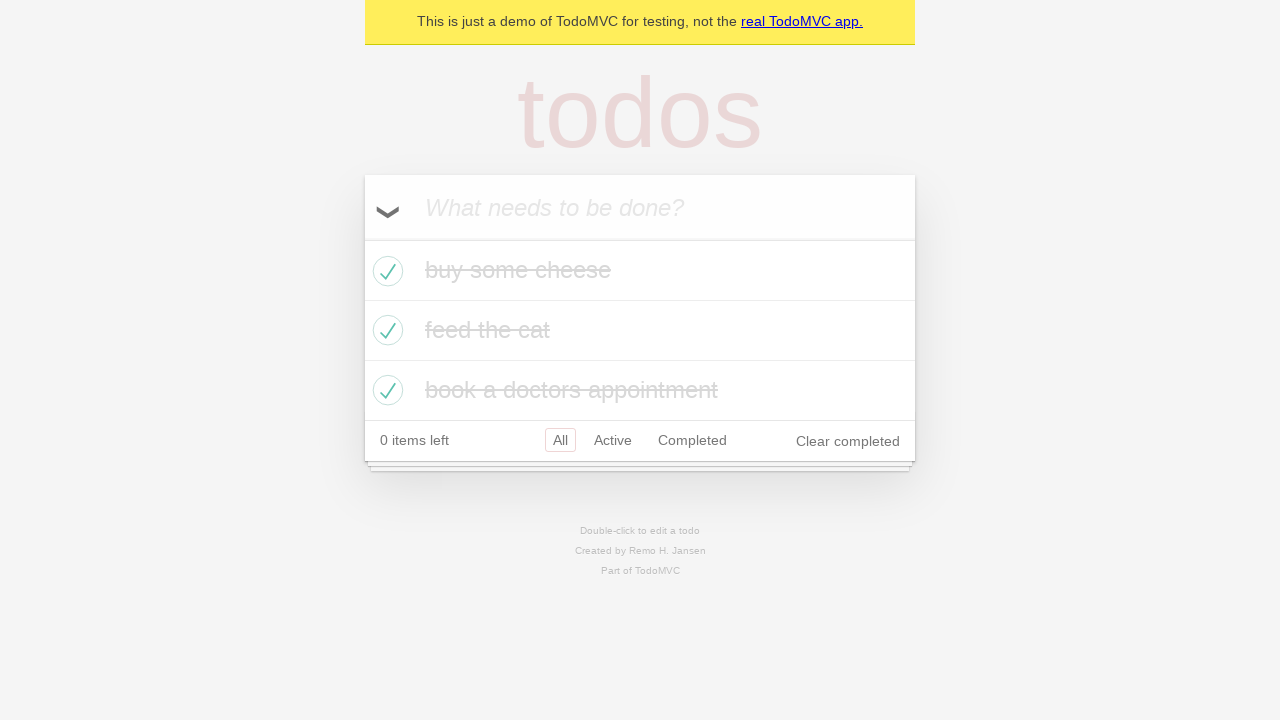

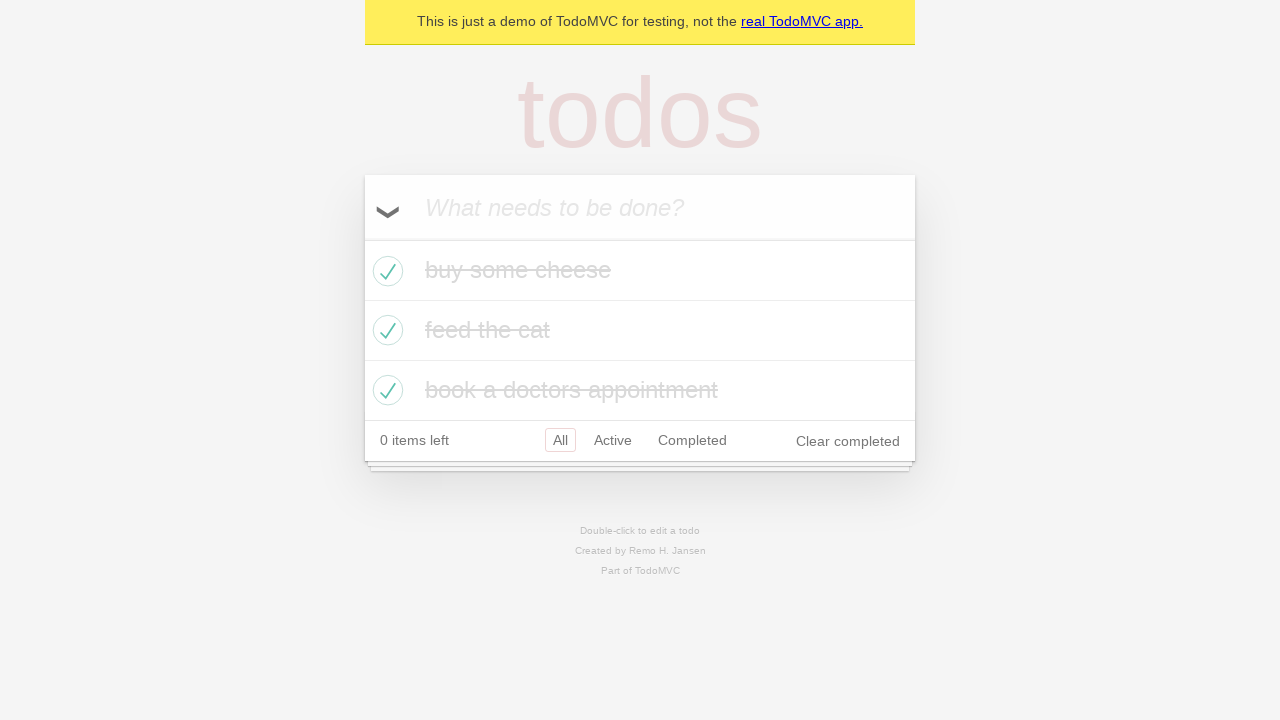